Simple test that navigates to the Automation Exercise homepage and verifies the page loads successfully.

Starting URL: https://automationexercise.com/

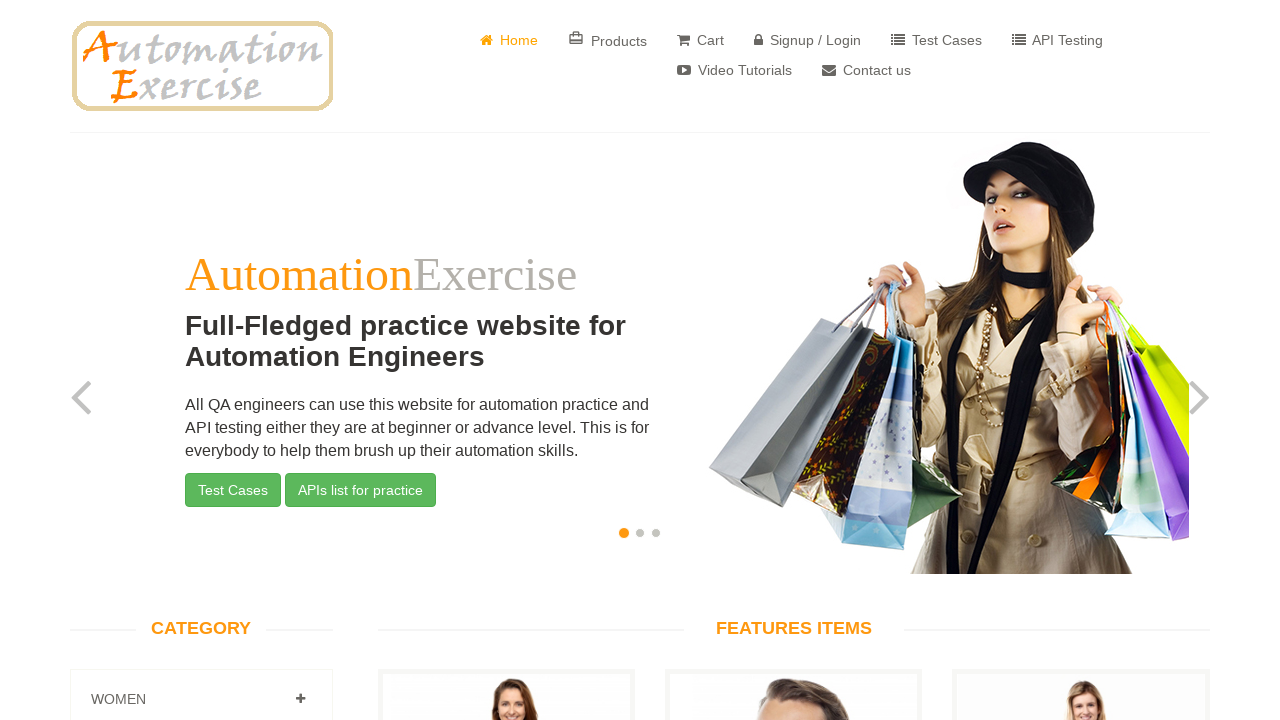

Waited for page DOM content to load
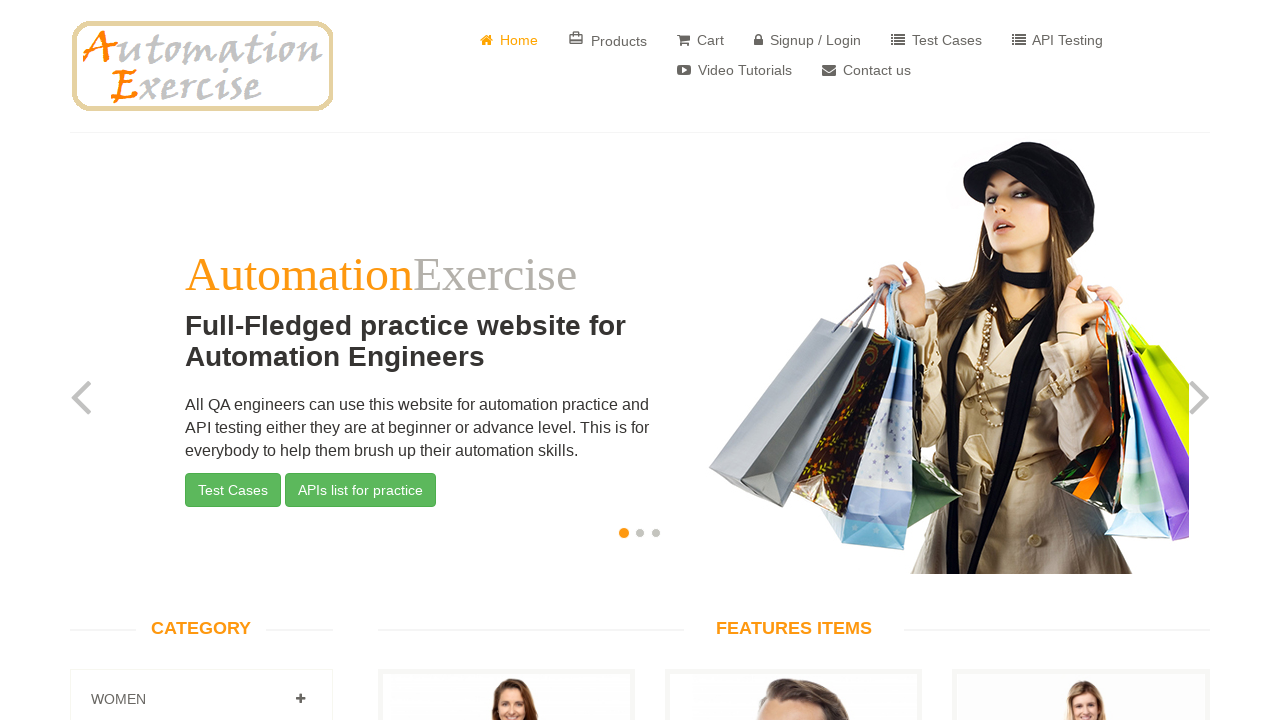

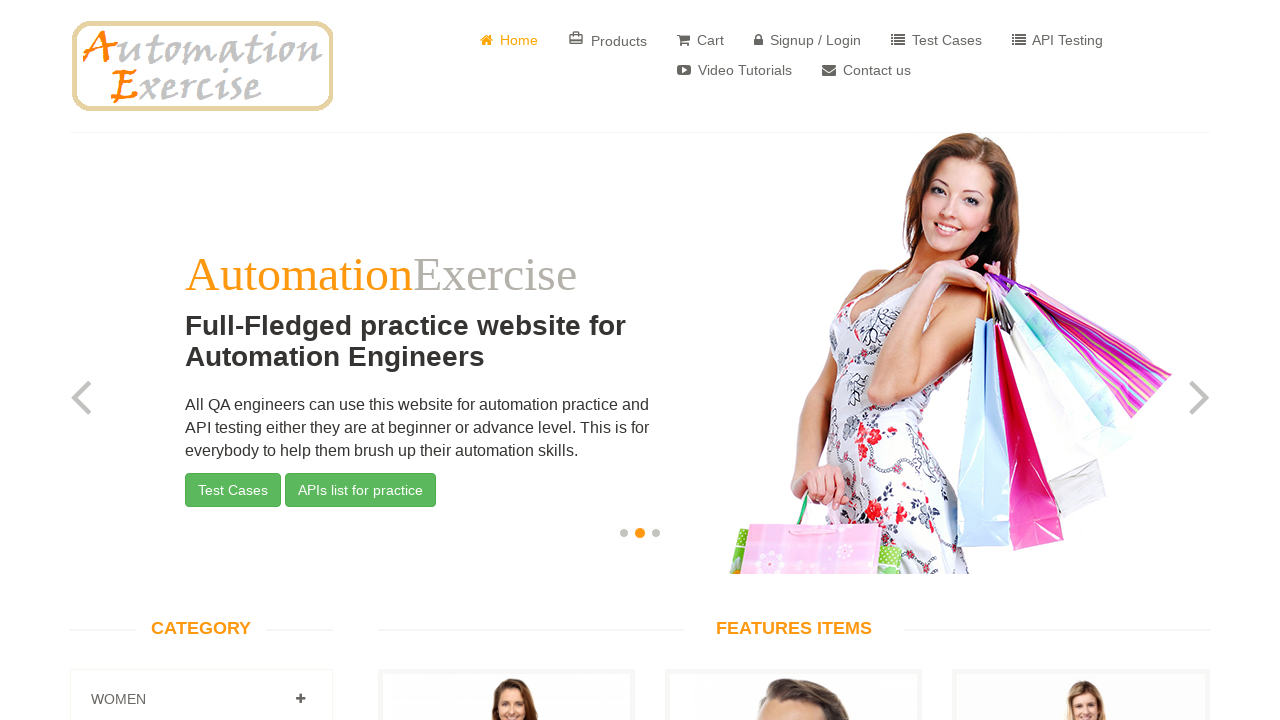